Tests handling a simple JavaScript alert by clicking a button and accepting the alert

Starting URL: https://demoqa.com/alerts

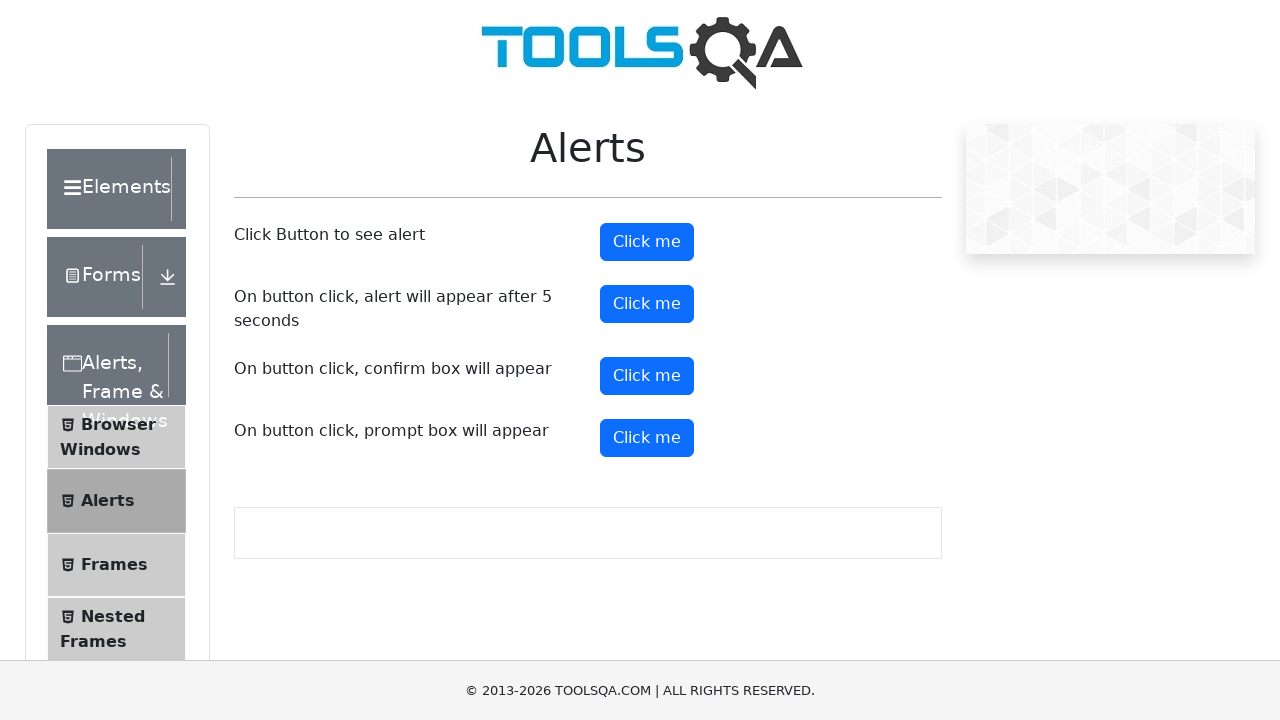

Set up dialog handler to accept alerts
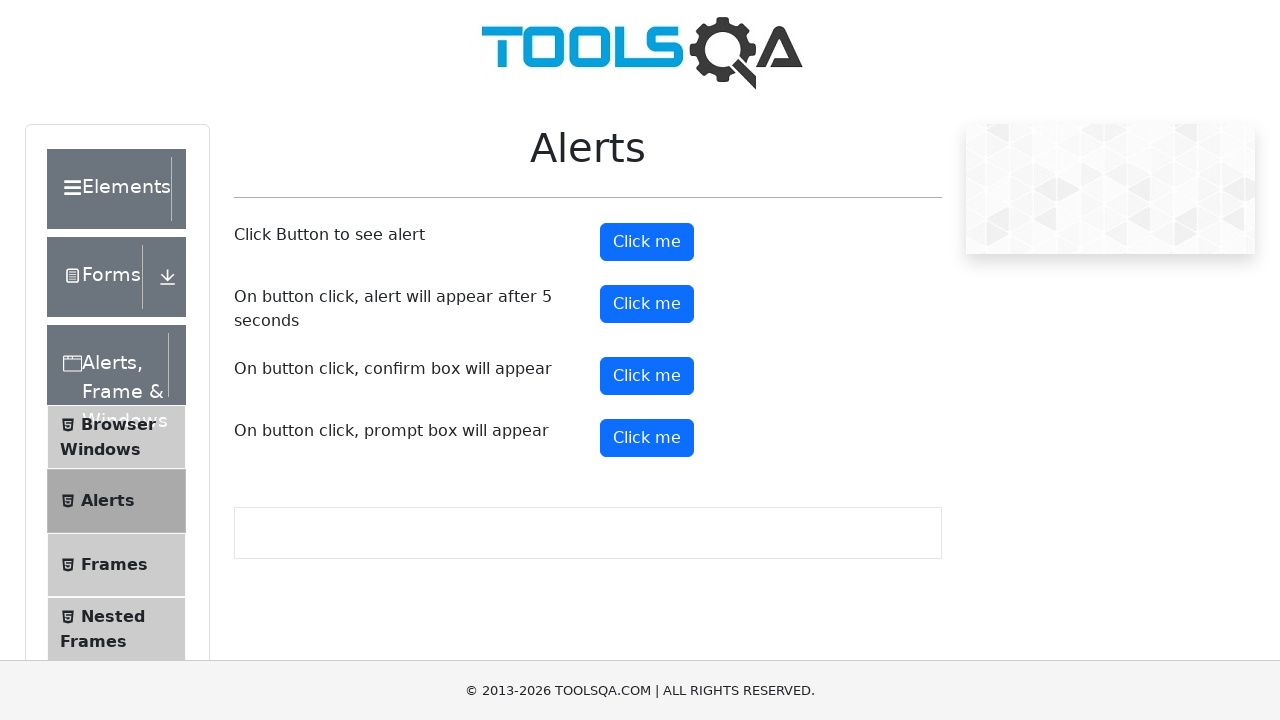

Clicked alert button to trigger simple JavaScript alert at (647, 242) on button#alertButton
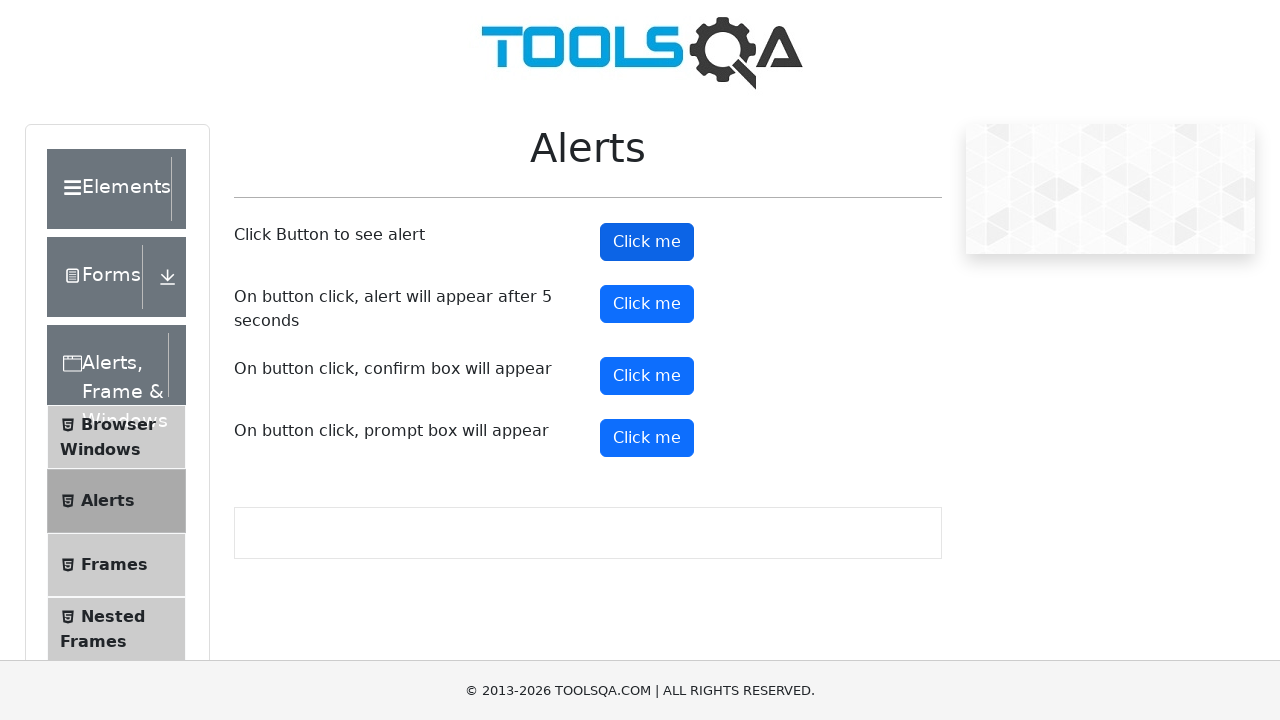

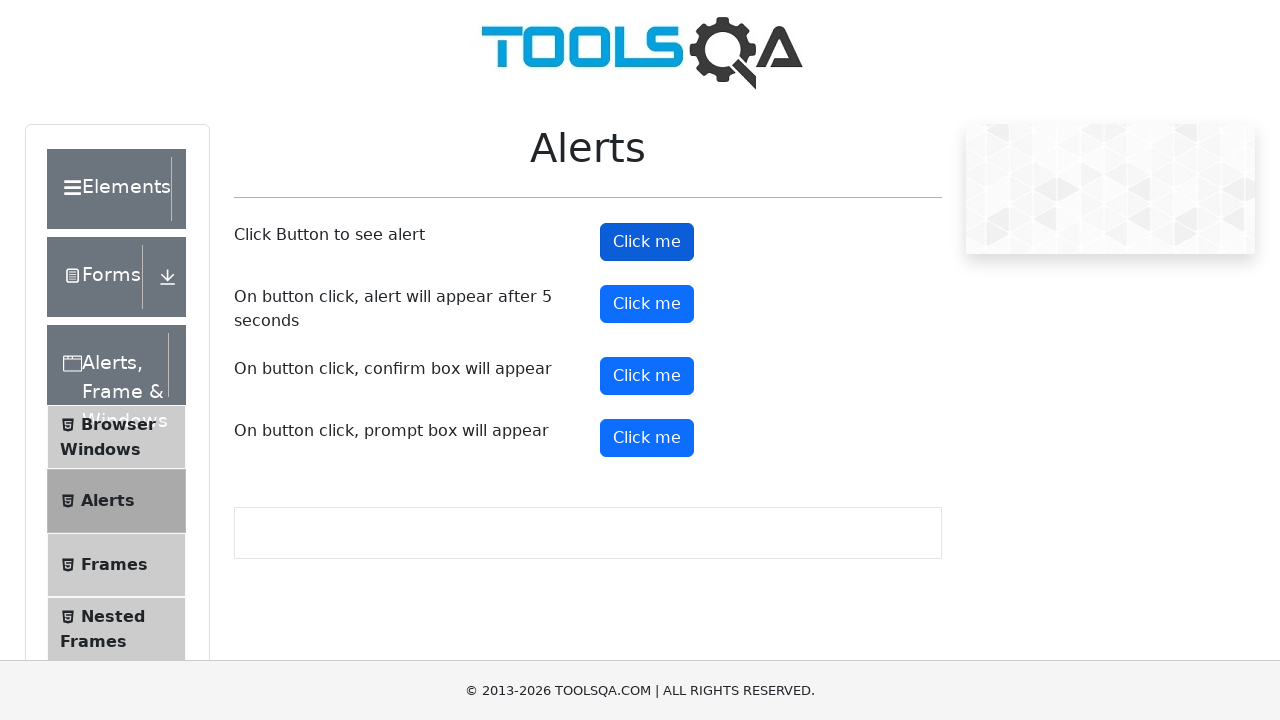